Tests FAQ accordion functionality by clicking on each FAQ question and verifying that the correct answer text is displayed

Starting URL: https://qa-scooter.praktikum-services.ru/

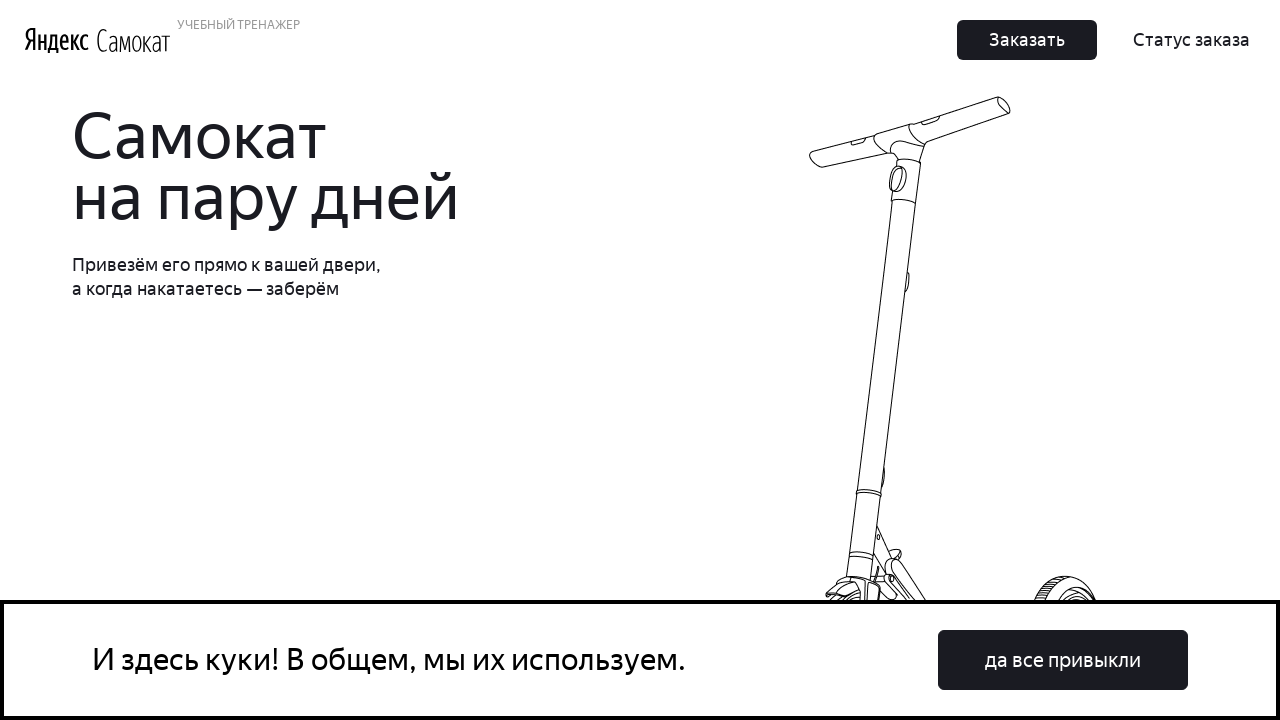

FAQ accordion loaded
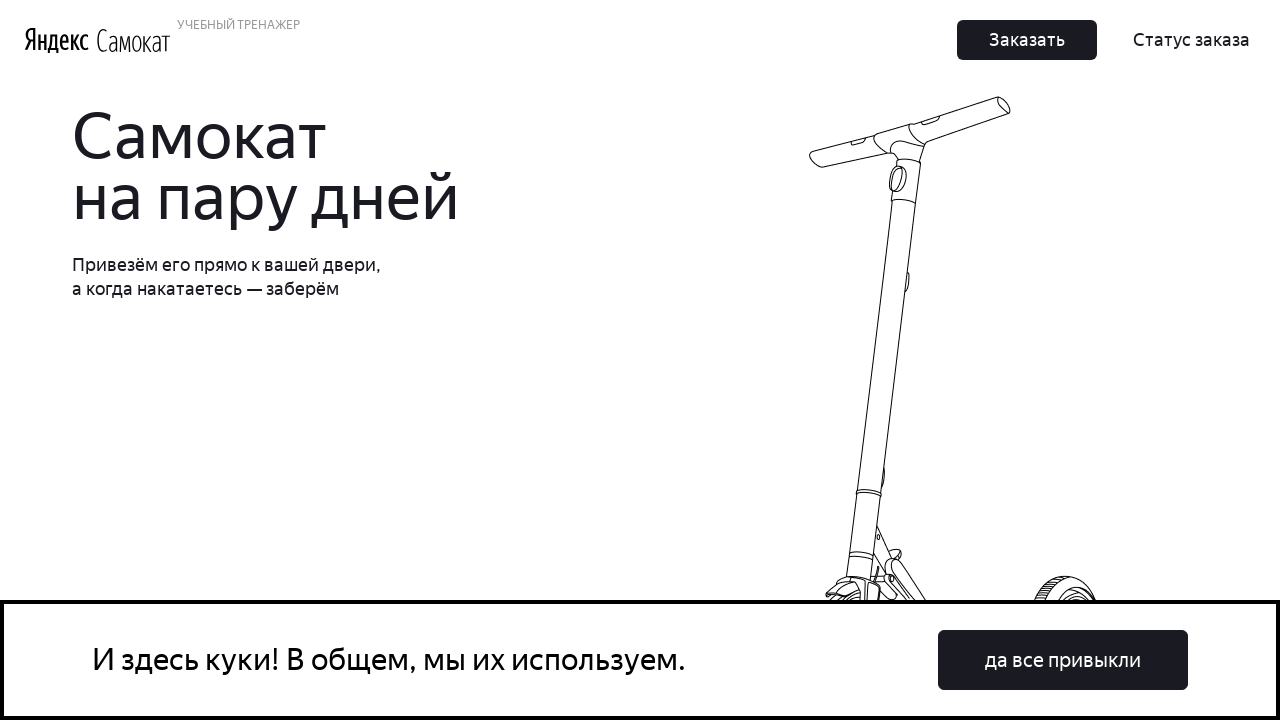

Scrolled to FAQ item 0
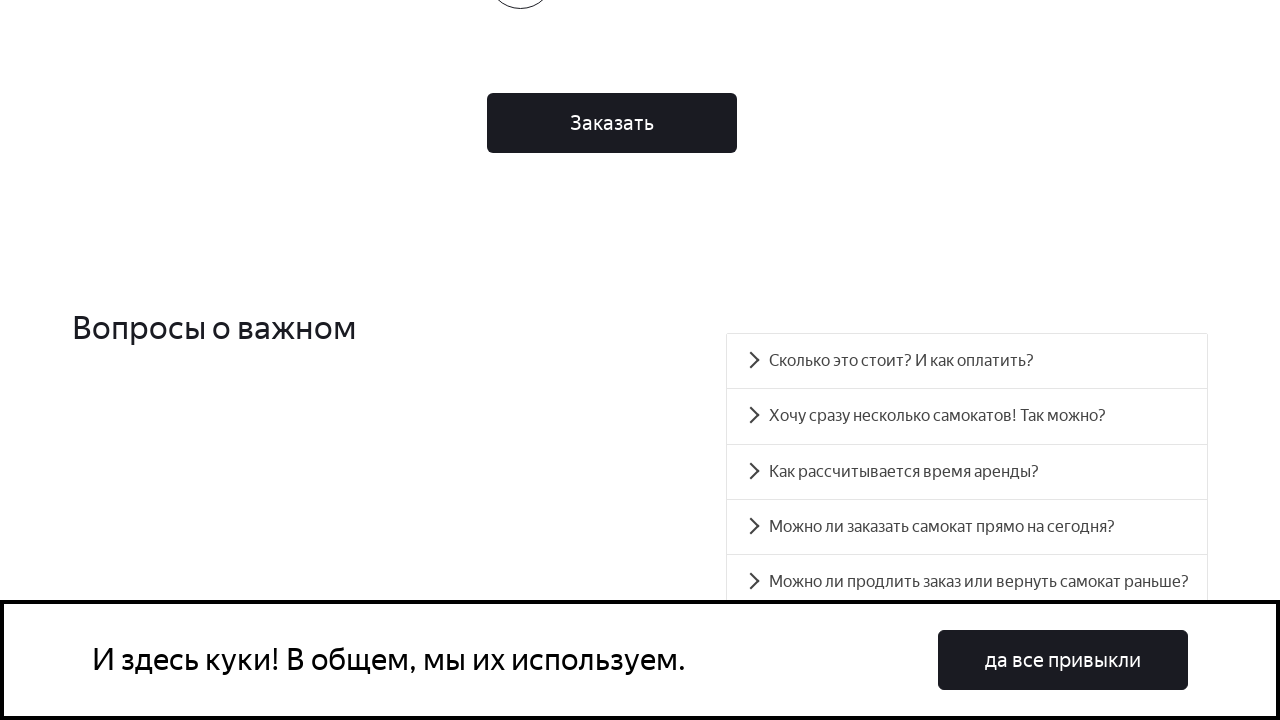

Clicked FAQ question 0 to expand accordion at (967, 361) on #accordion__heading-0
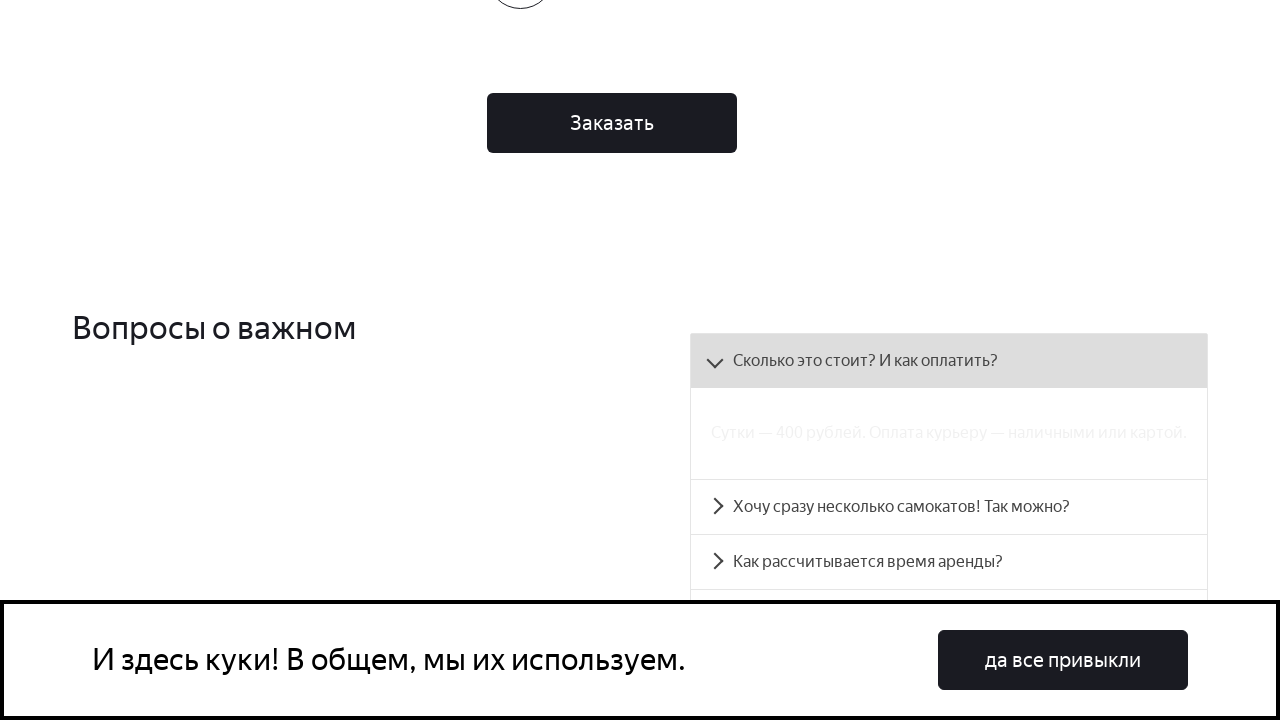

FAQ answer panel 0 is visible
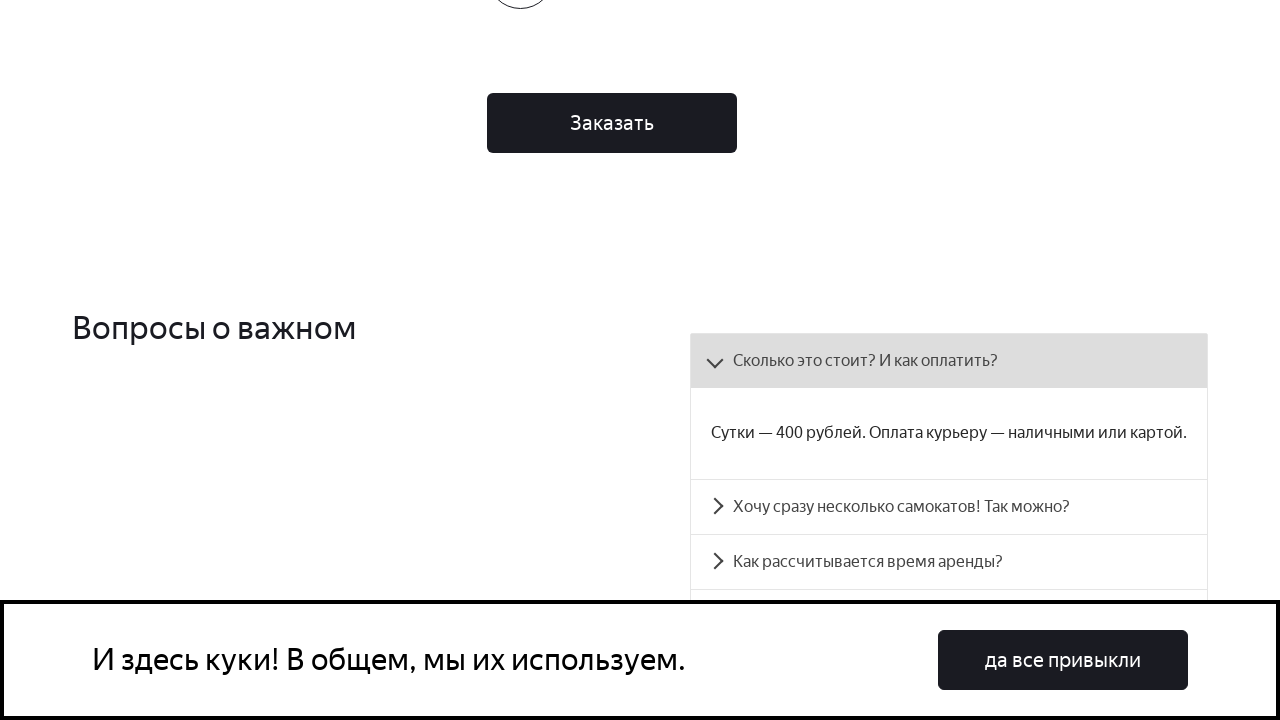

Scrolled to FAQ item 1
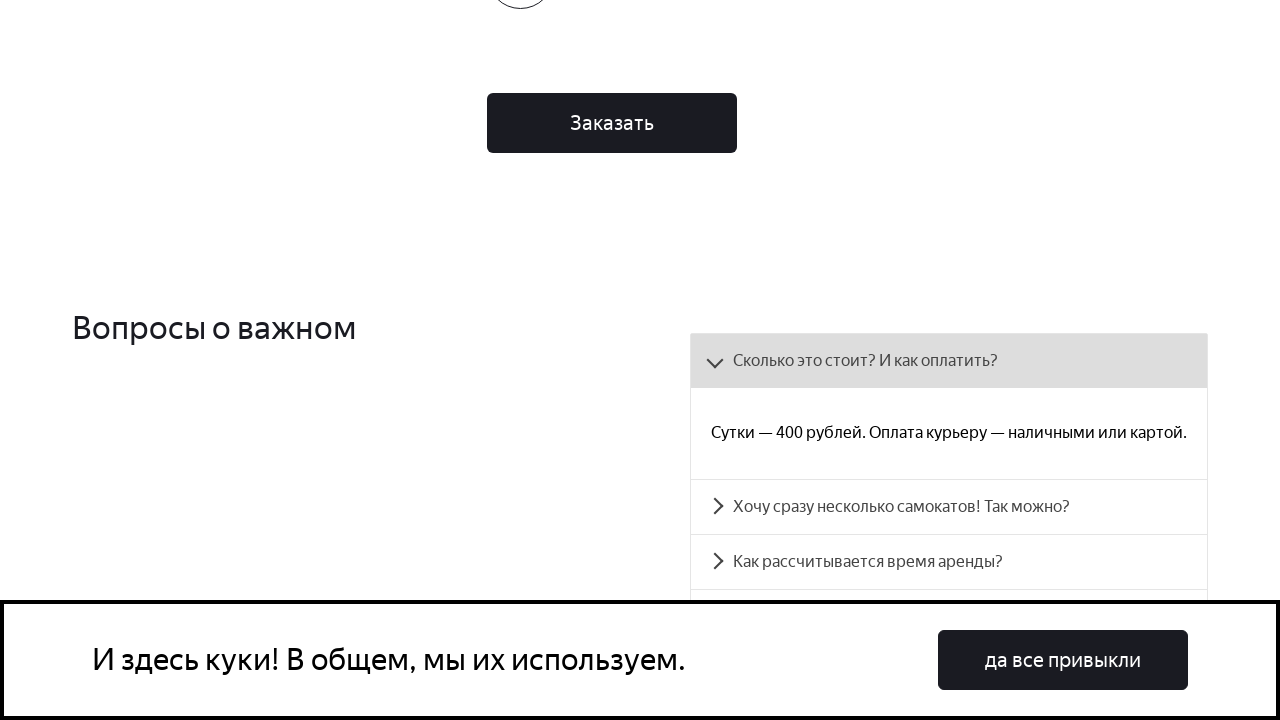

Clicked FAQ question 1 to expand accordion at (949, 507) on #accordion__heading-1
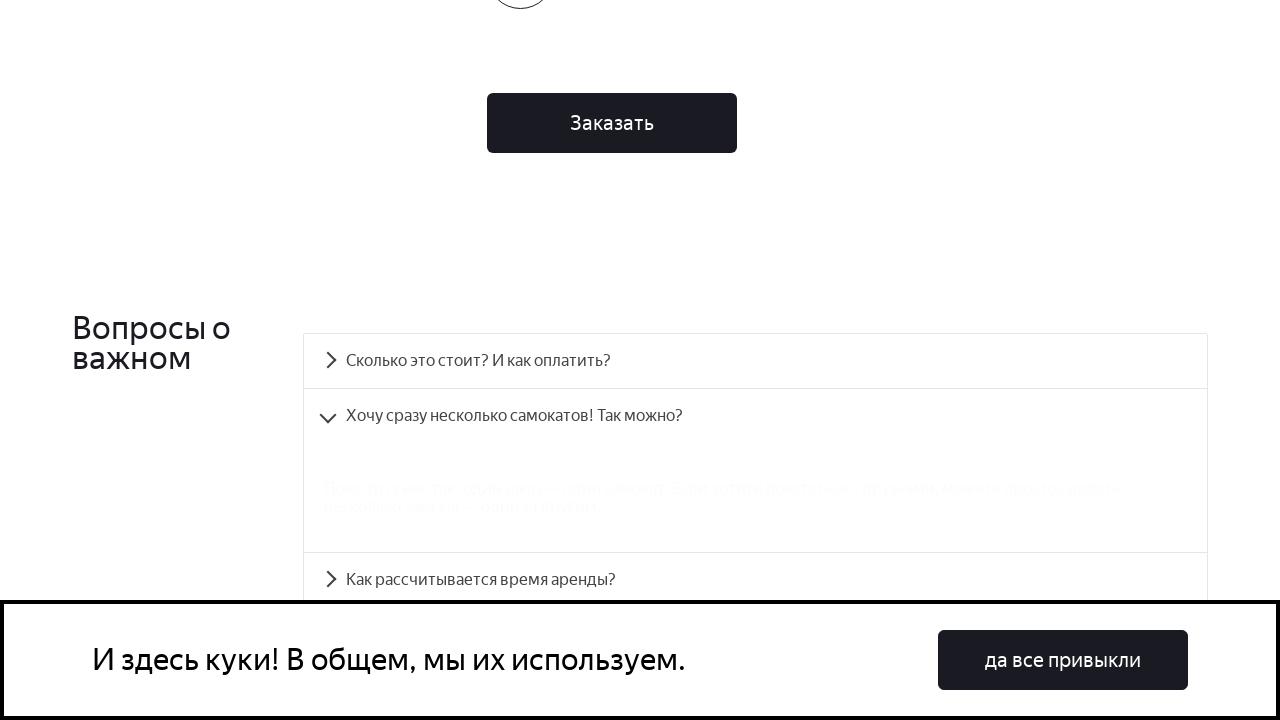

FAQ answer panel 1 is visible
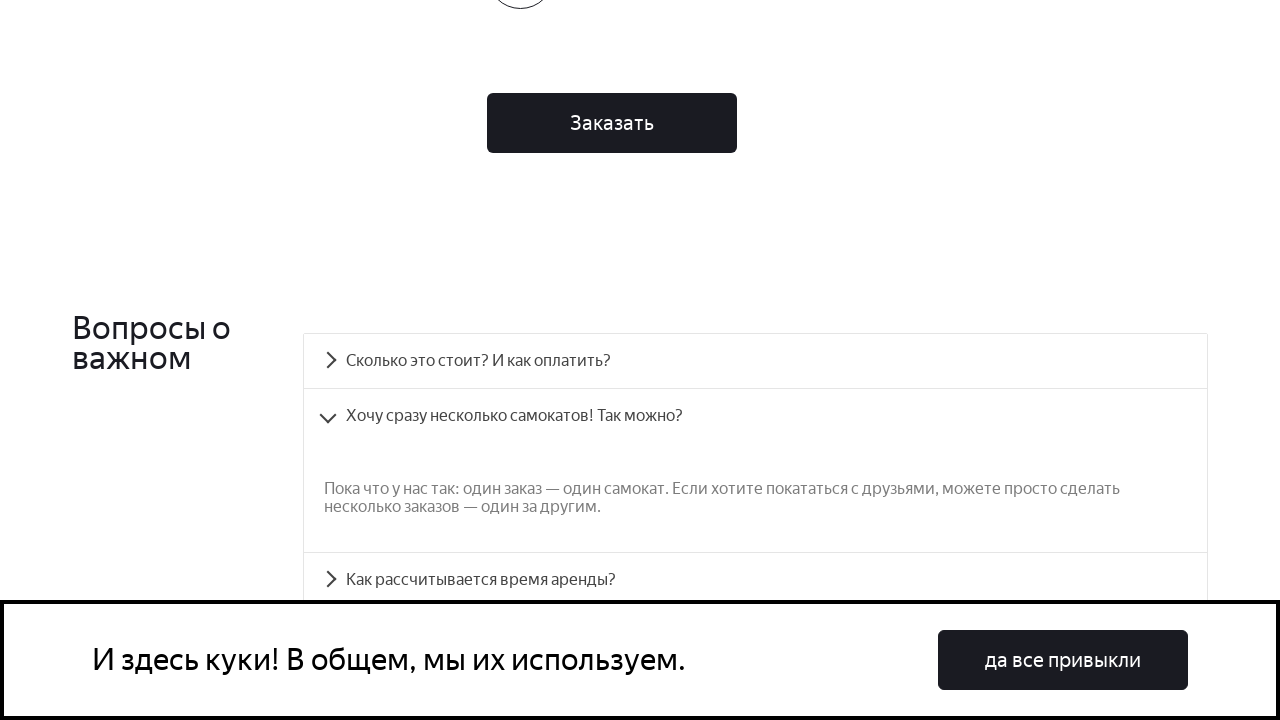

Scrolled to FAQ item 2
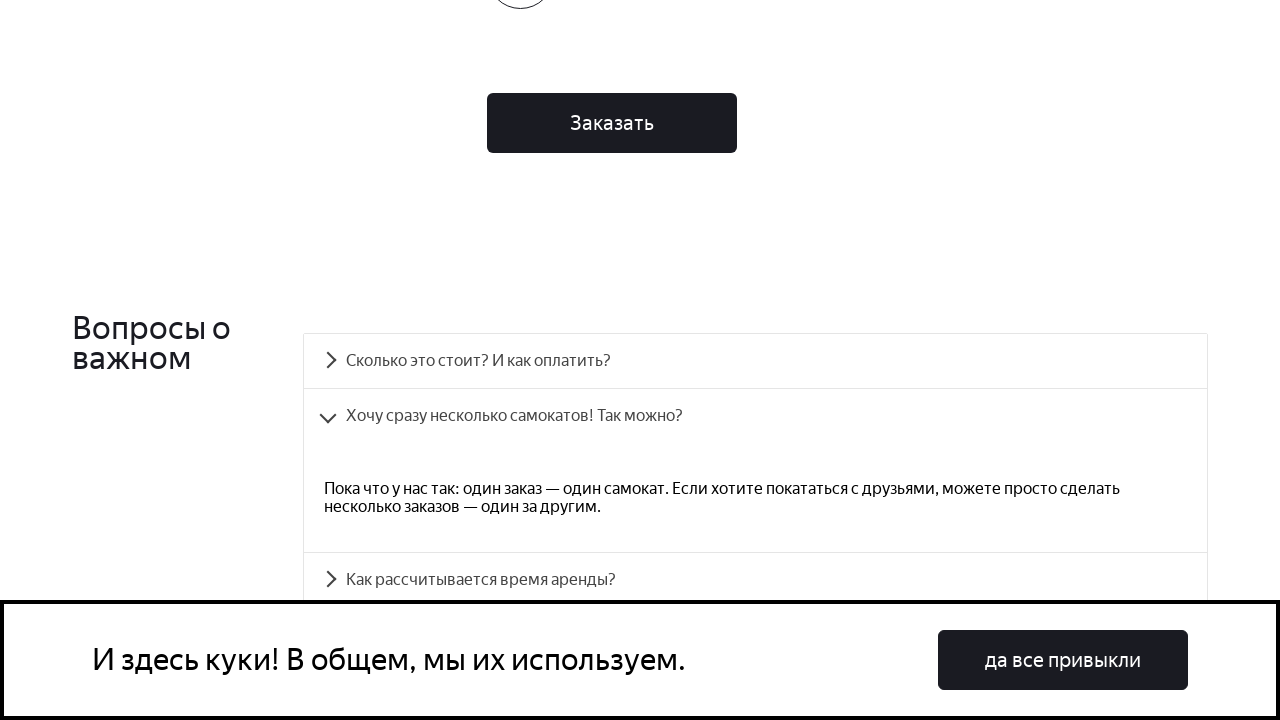

Clicked FAQ question 2 to expand accordion at (755, 580) on #accordion__heading-2
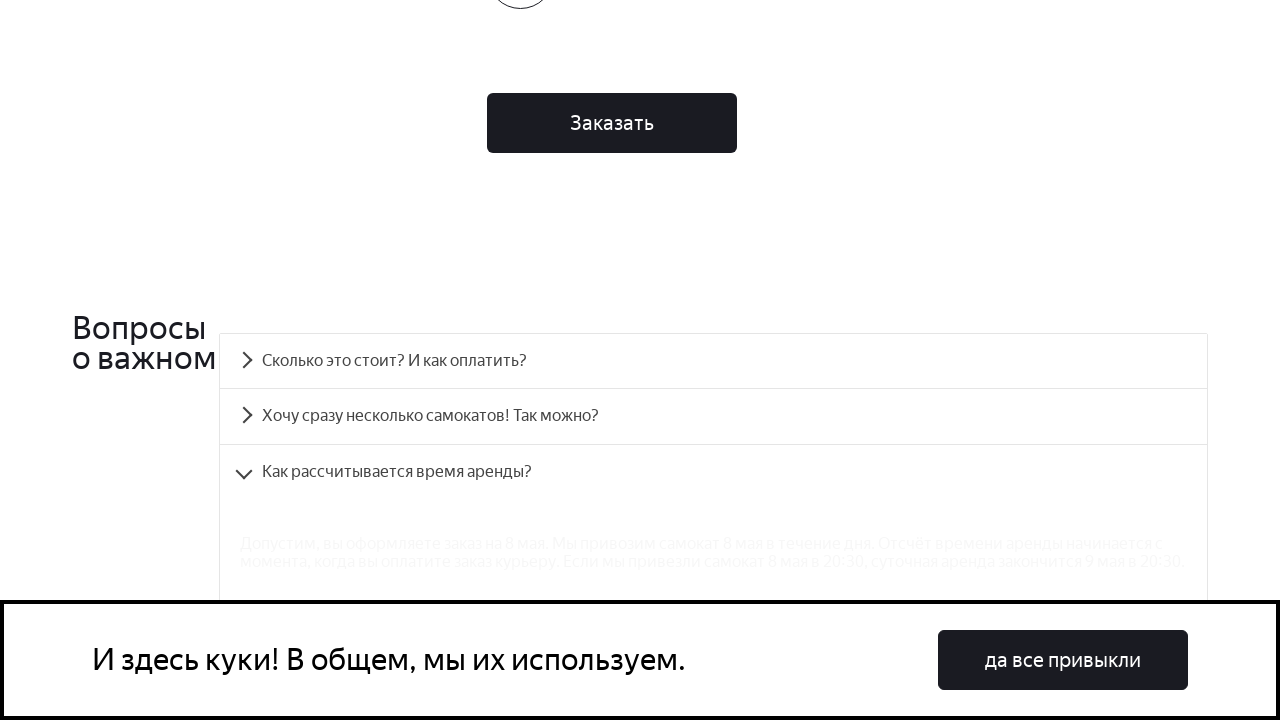

FAQ answer panel 2 is visible
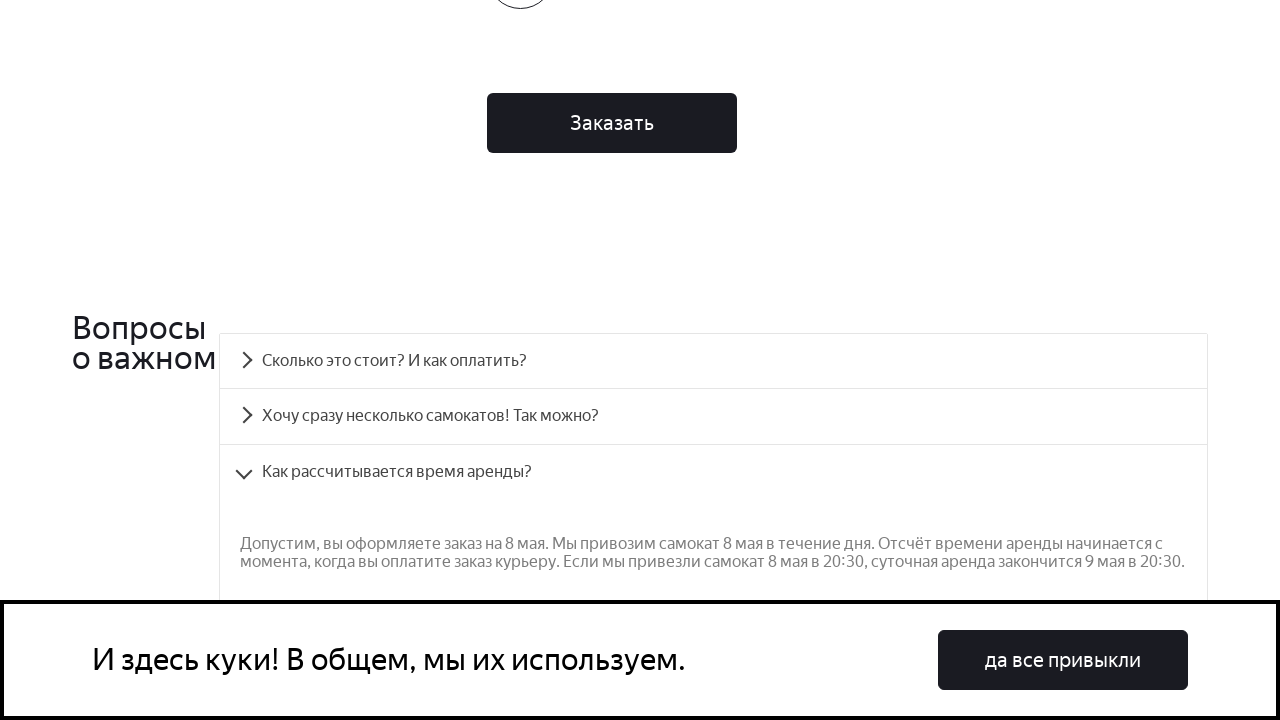

Scrolled to FAQ item 3
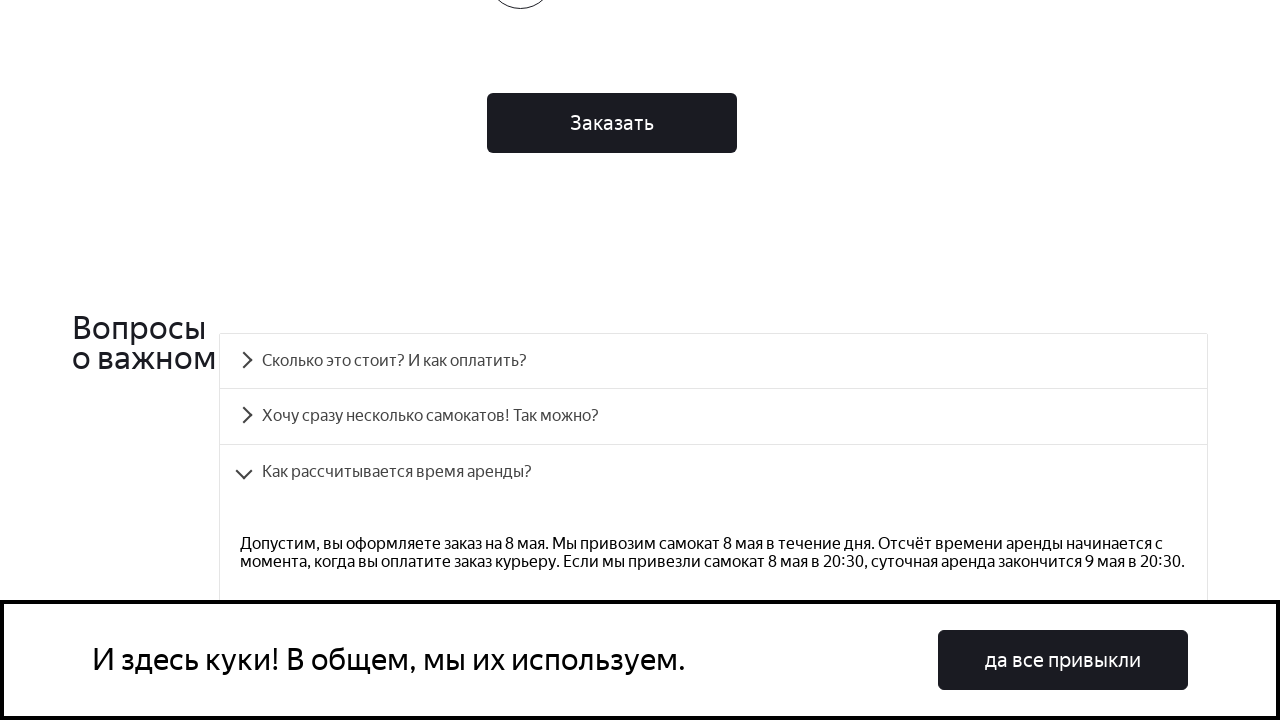

Clicked FAQ question 3 to expand accordion at (714, 361) on #accordion__heading-3
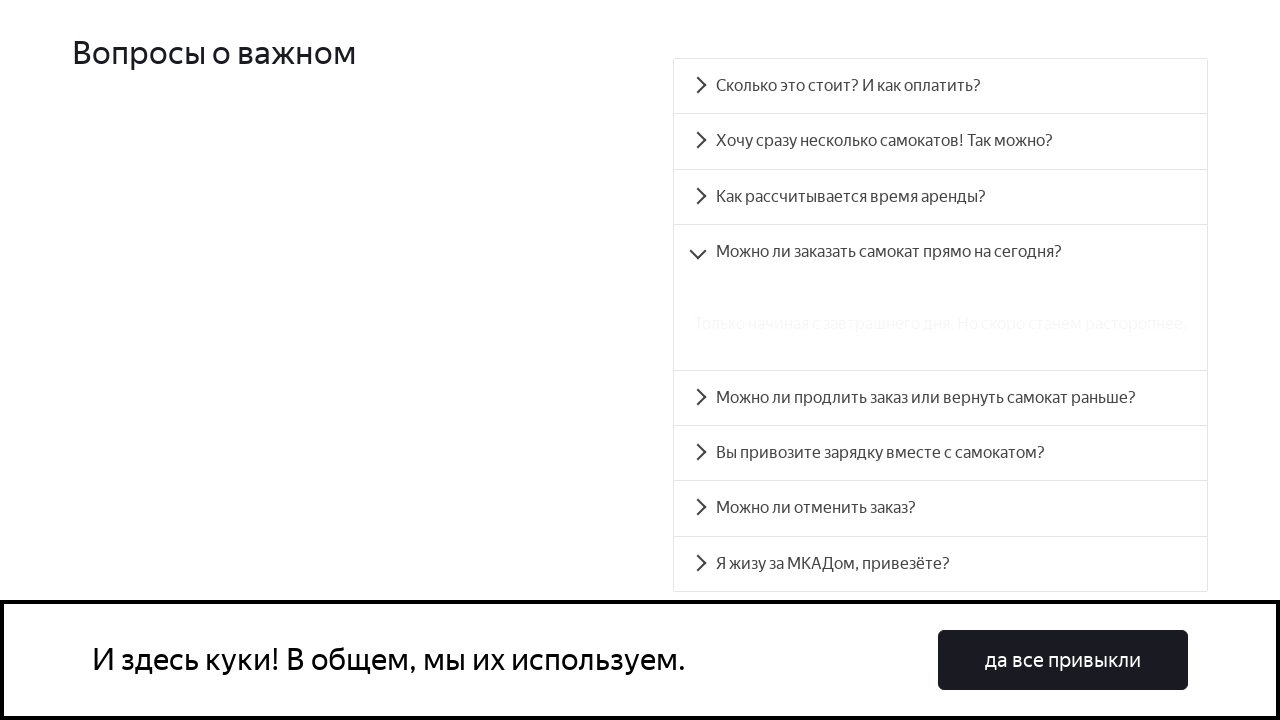

FAQ answer panel 3 is visible
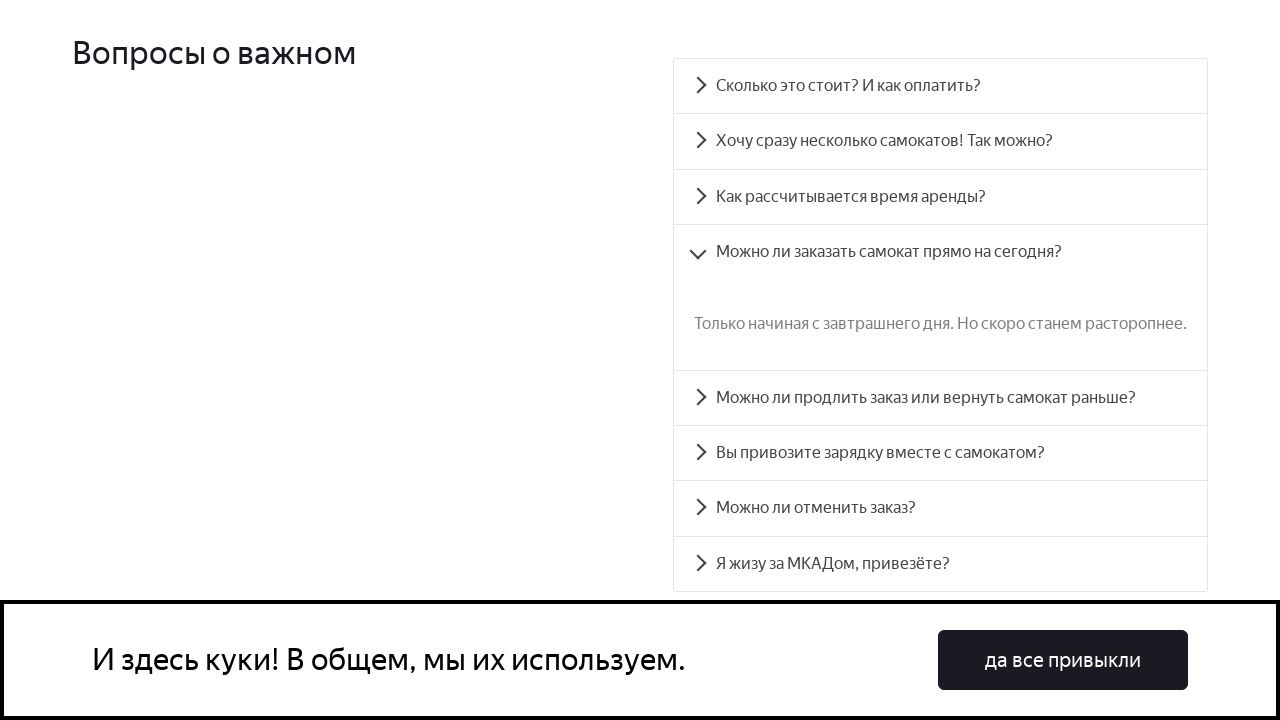

Scrolled to FAQ item 4
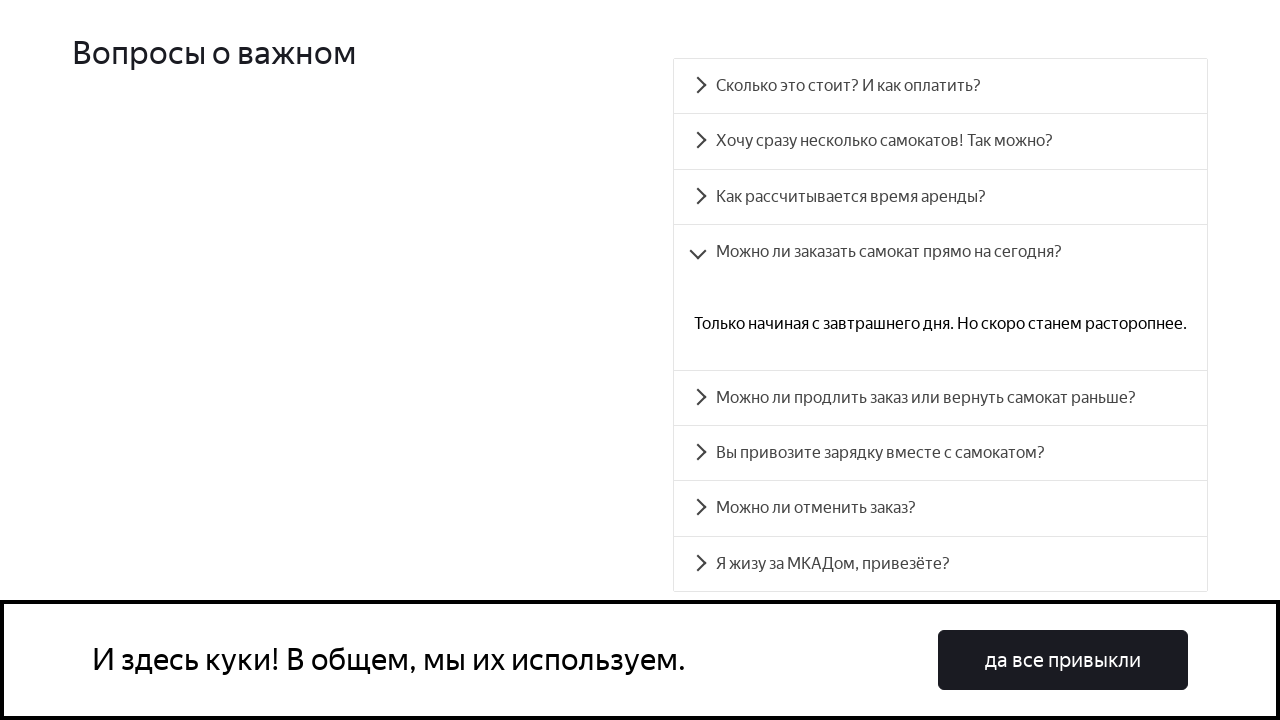

Clicked FAQ question 4 to expand accordion at (940, 398) on #accordion__heading-4
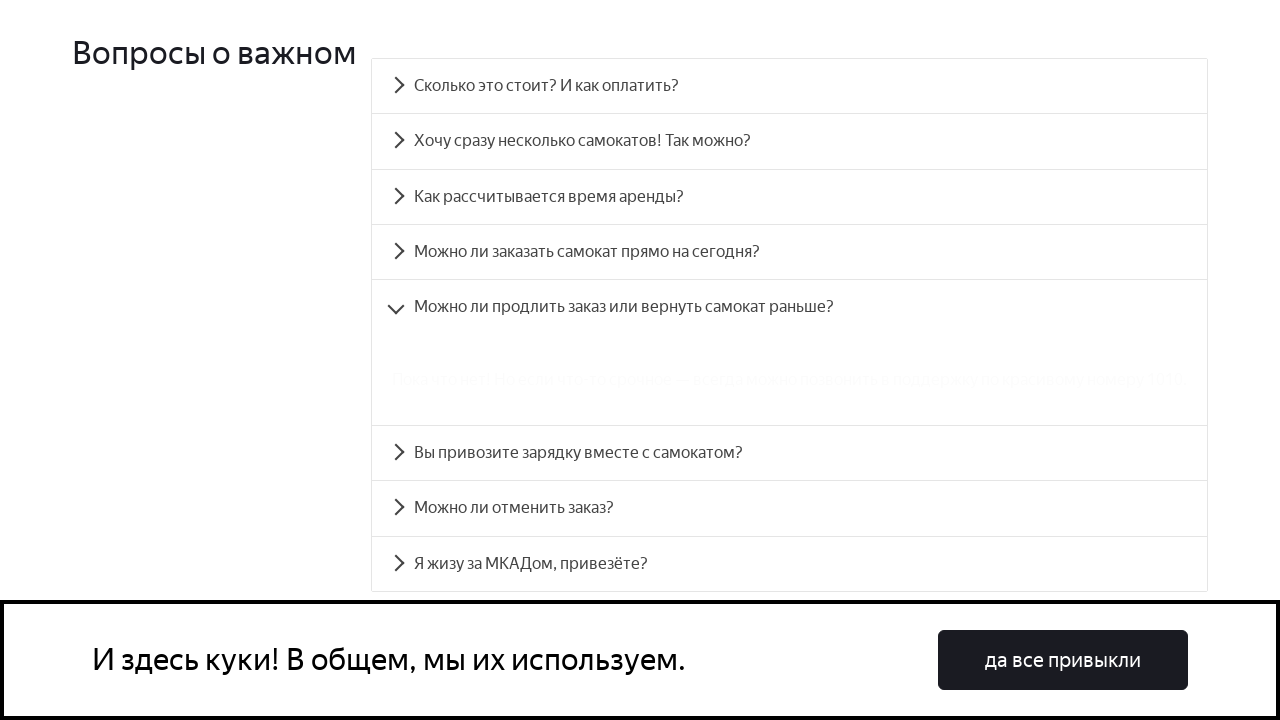

FAQ answer panel 4 is visible
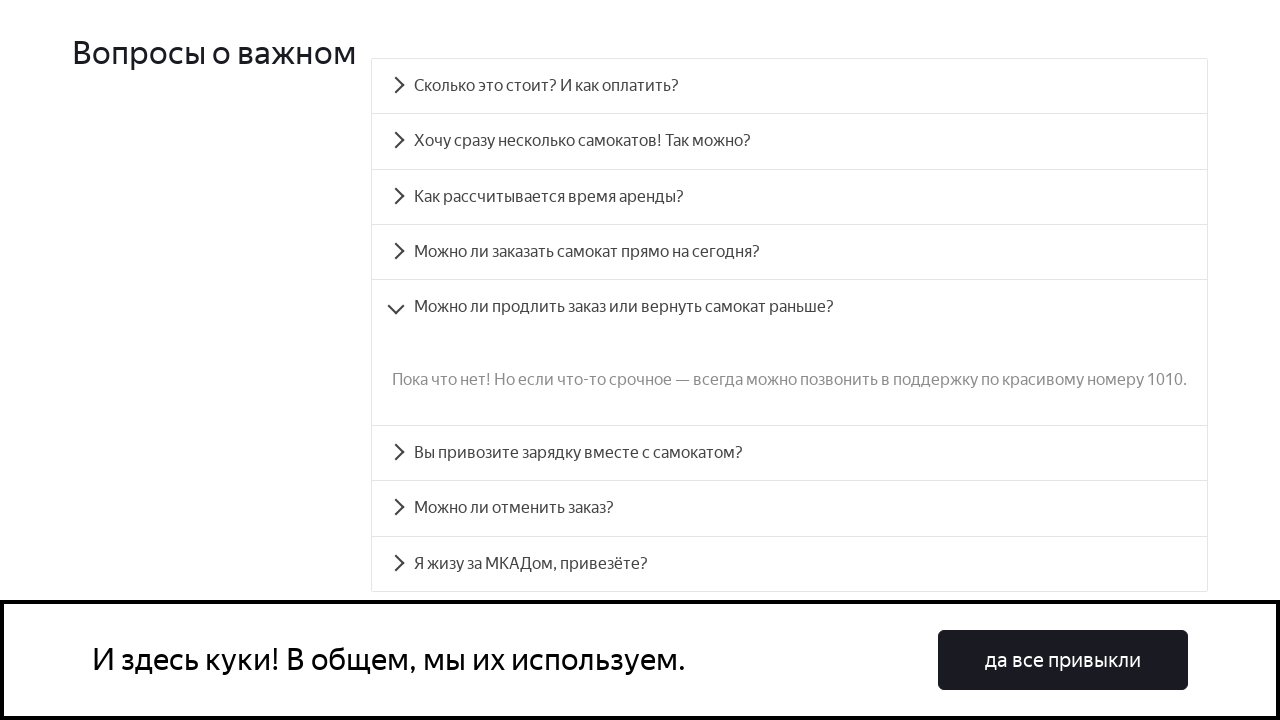

Scrolled to FAQ item 5
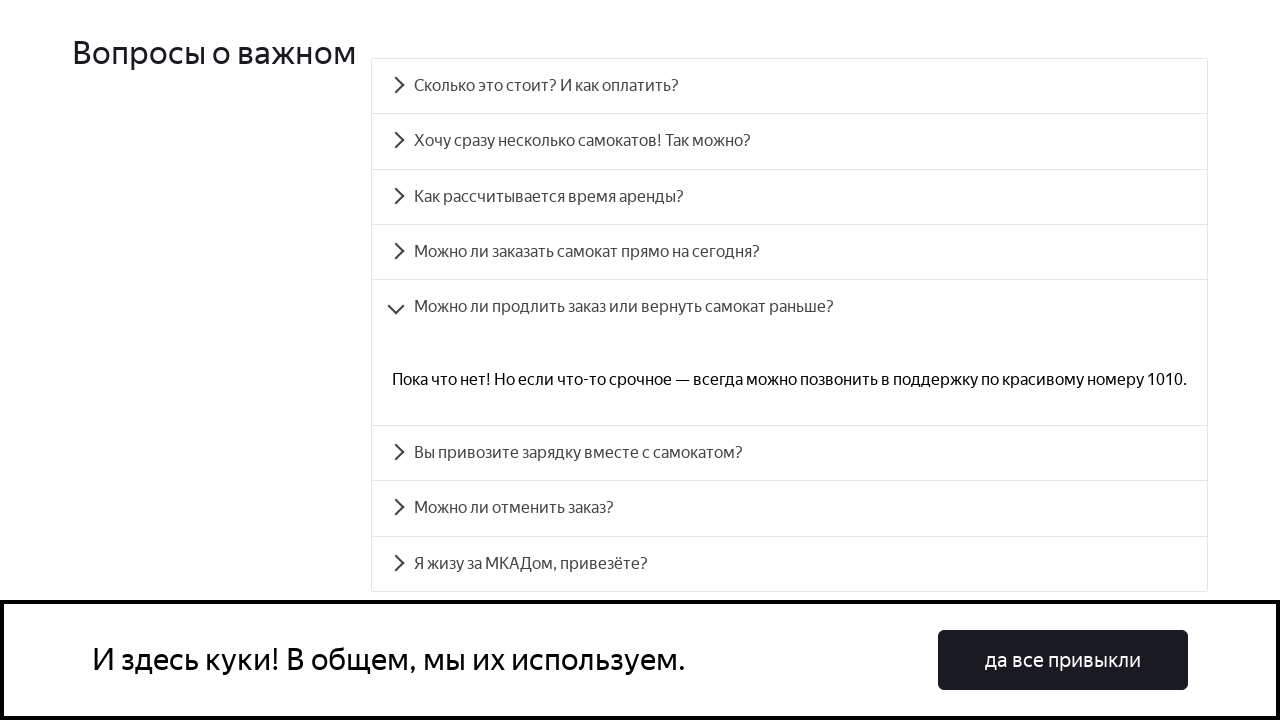

Clicked FAQ question 5 to expand accordion at (790, 453) on #accordion__heading-5
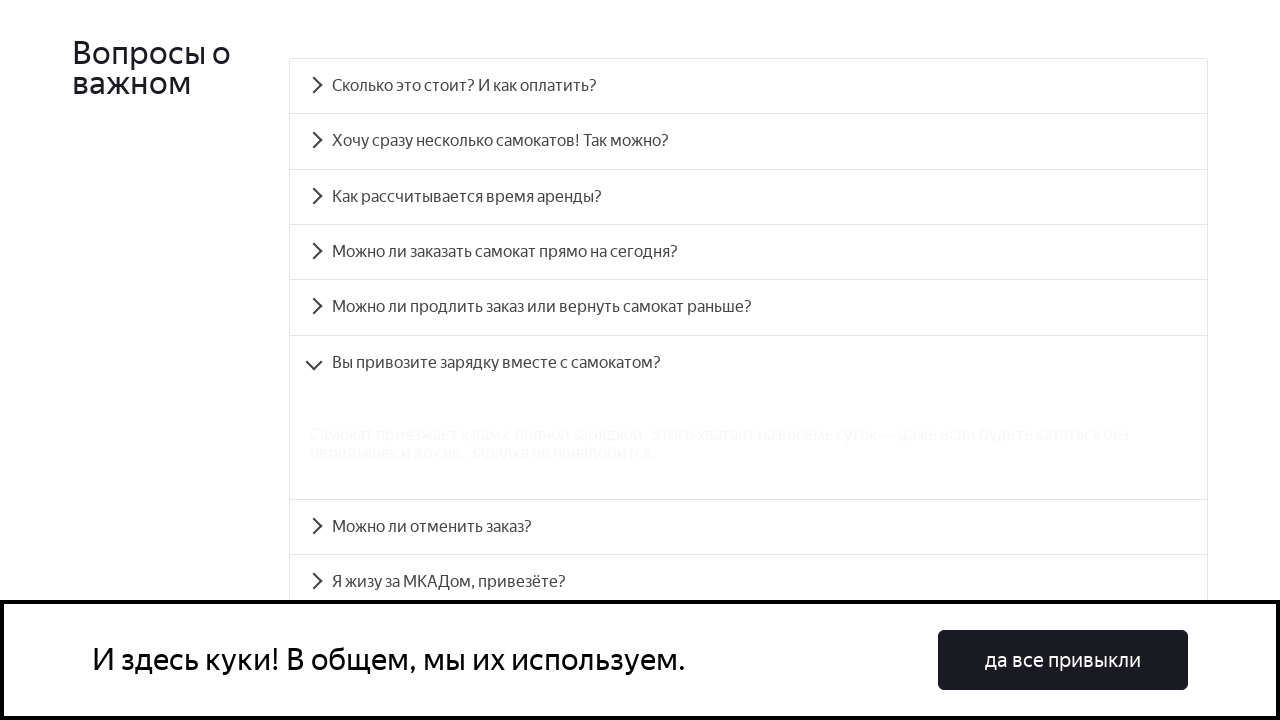

FAQ answer panel 5 is visible
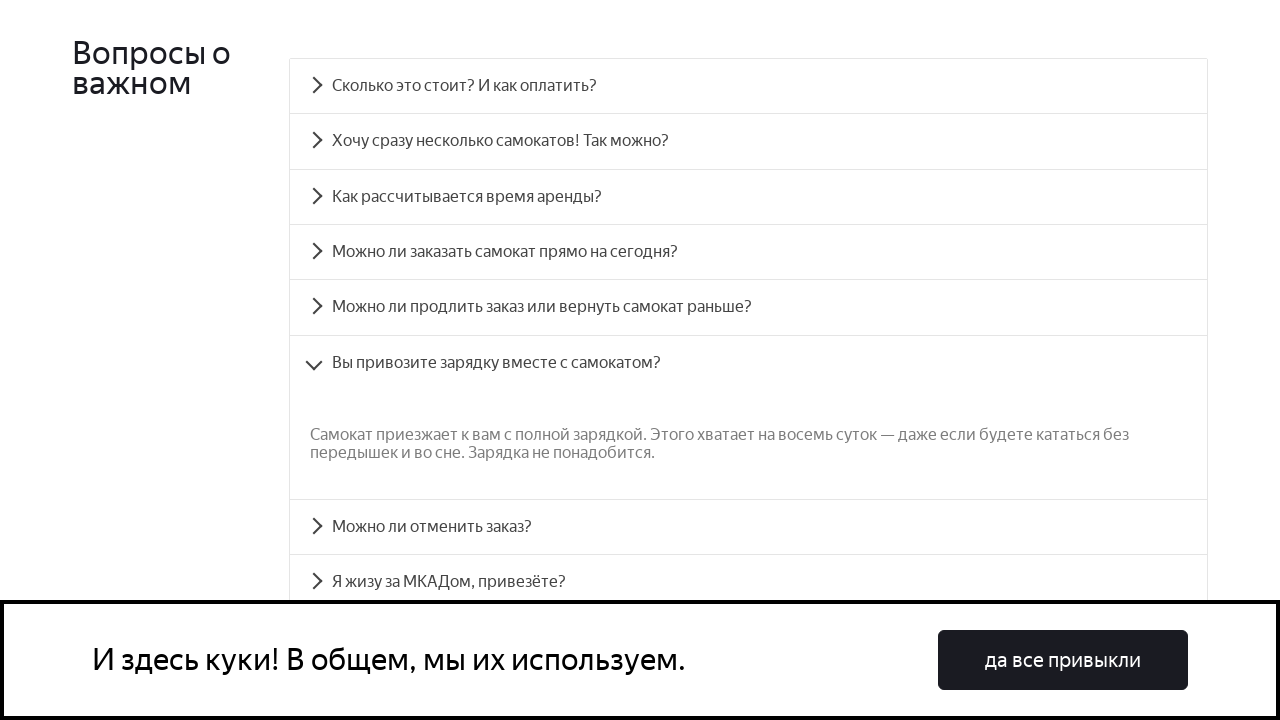

Scrolled to FAQ item 6
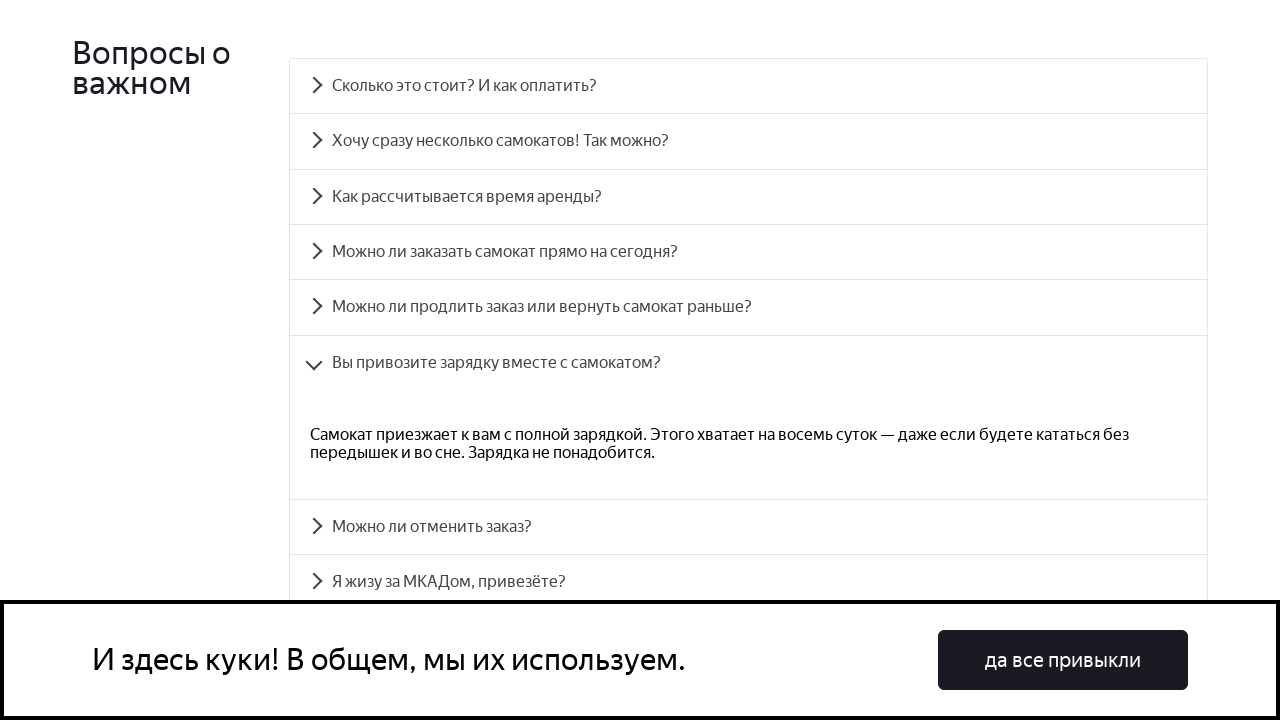

Clicked FAQ question 6 to expand accordion at (748, 527) on #accordion__heading-6
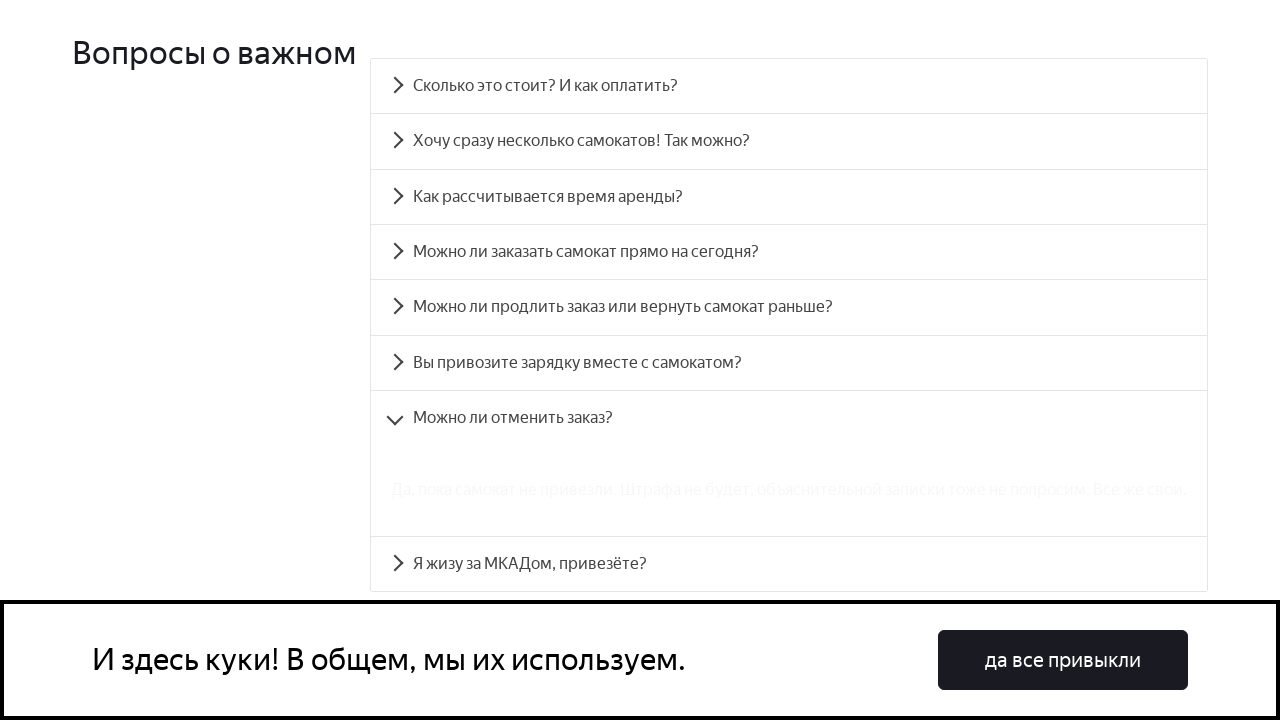

FAQ answer panel 6 is visible
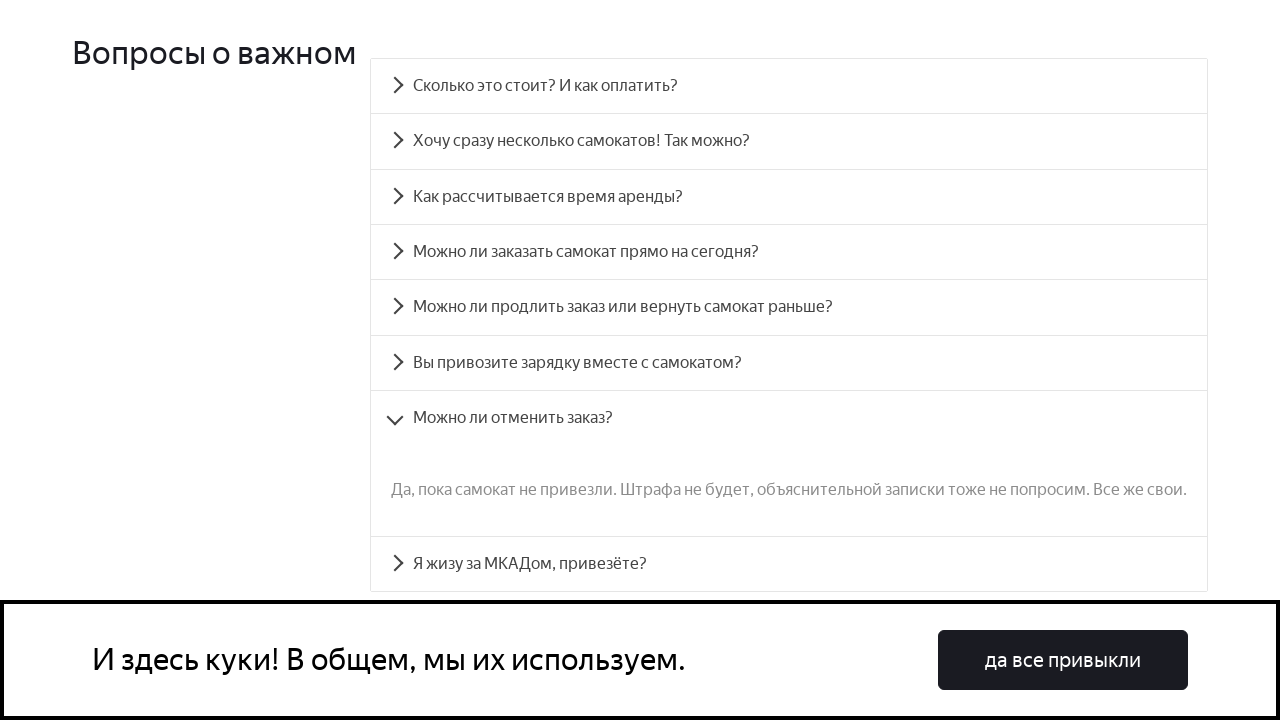

Scrolled to FAQ item 7
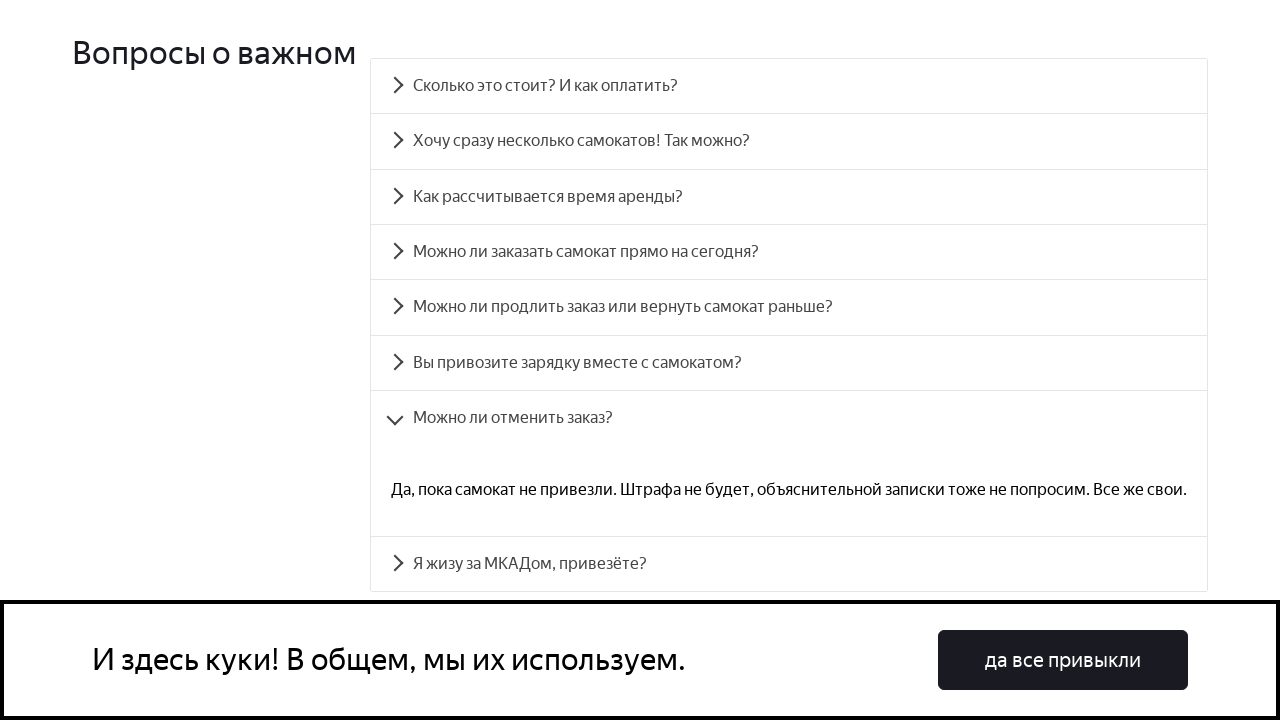

Clicked FAQ question 7 to expand accordion at (789, 564) on #accordion__heading-7
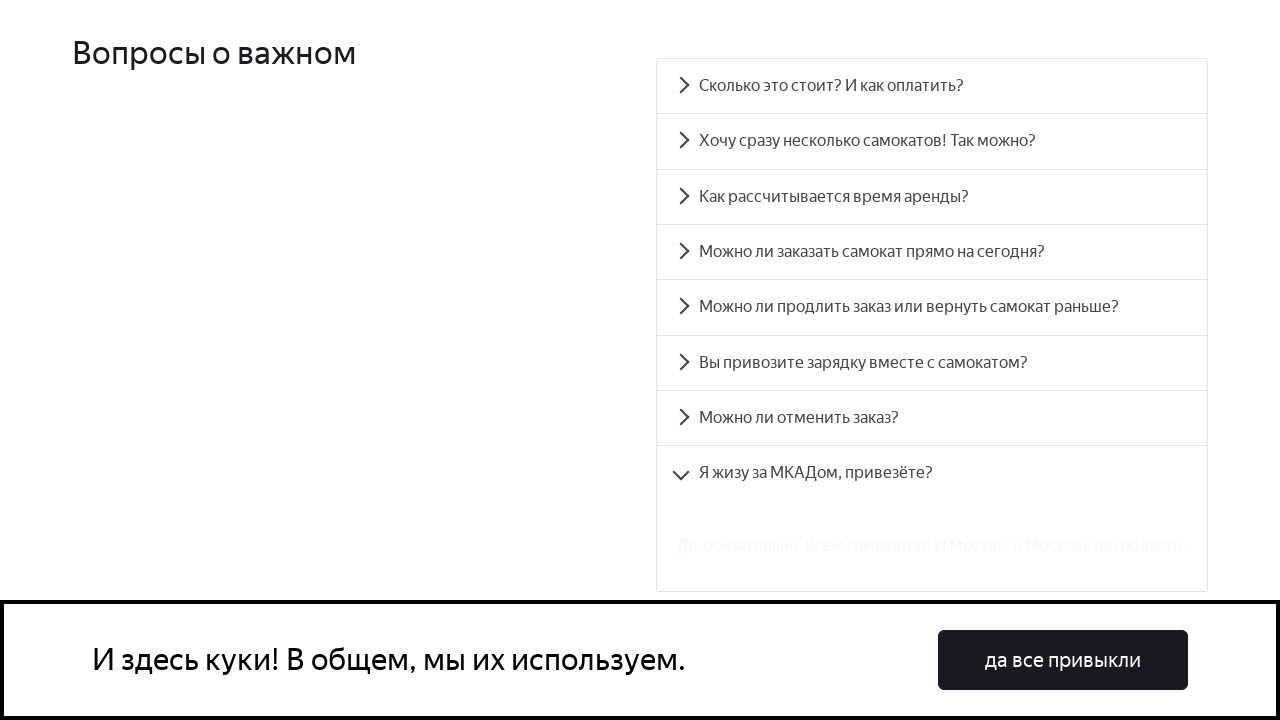

FAQ answer panel 7 is visible
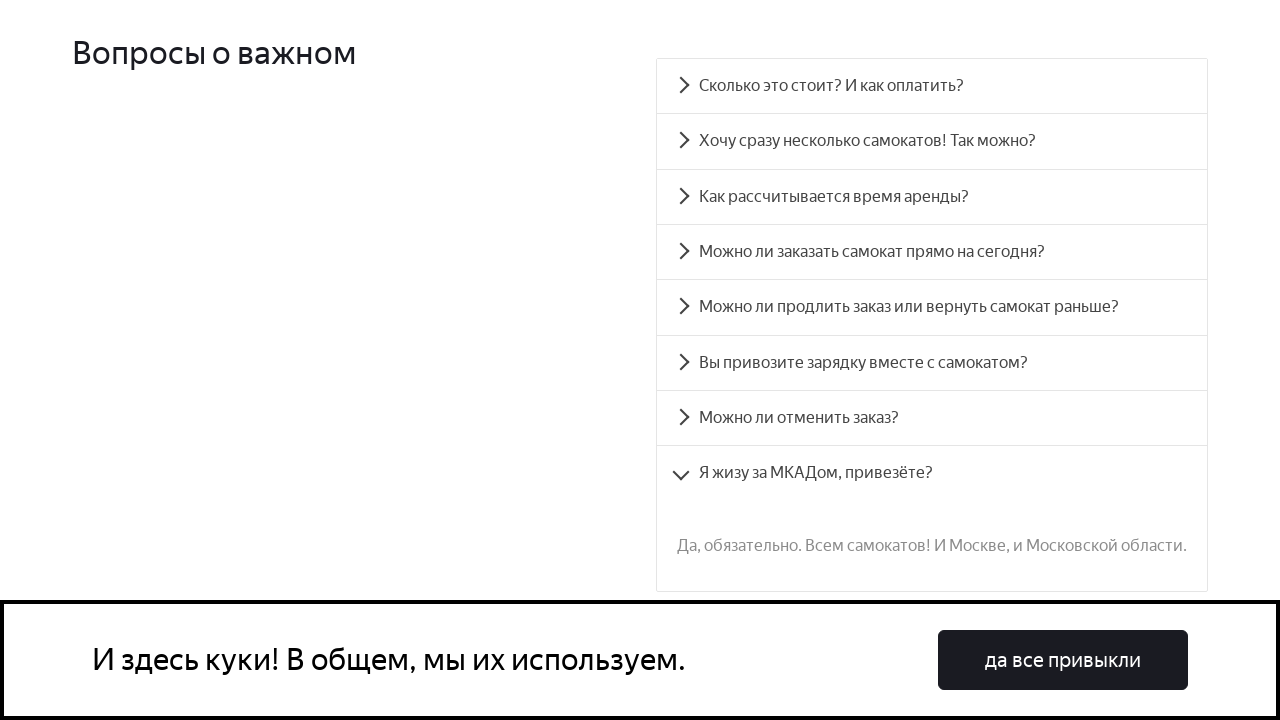

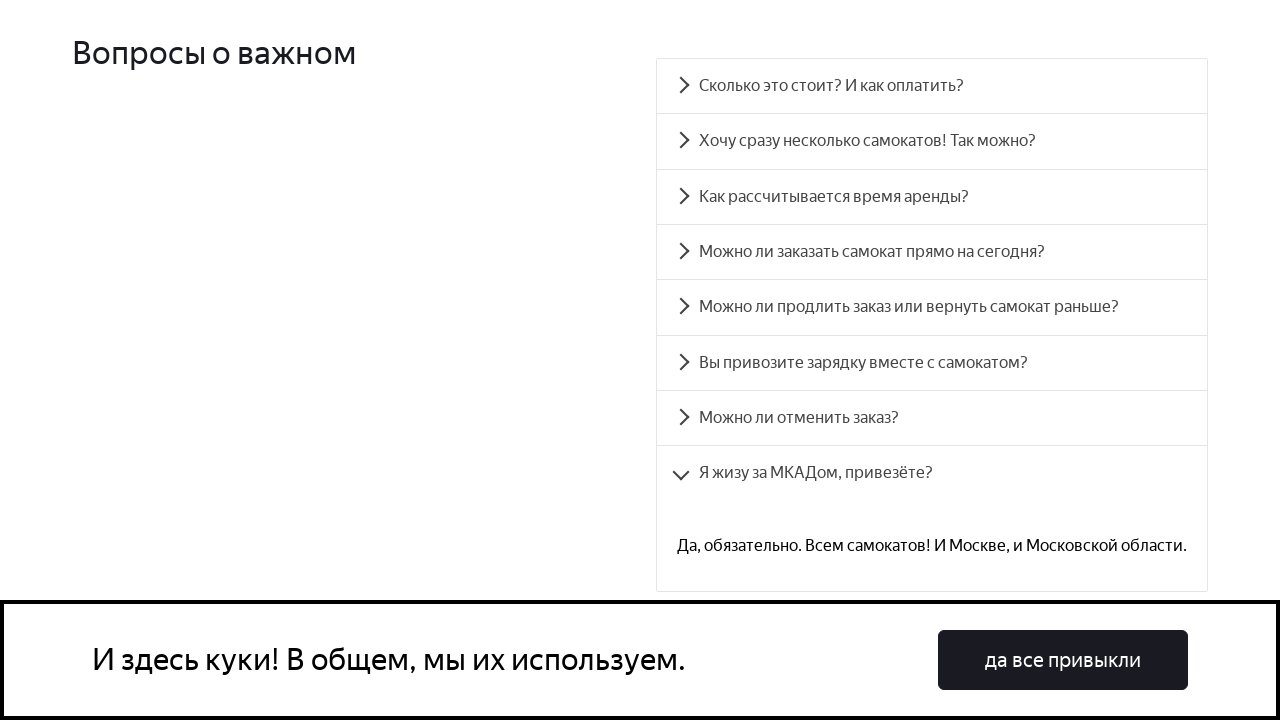